Tests alert handling by waiting for an alert to appear on the page and then accepting it

Starting URL: http://only-testing-blog.blogspot.com/2014/01/new-testing.html?

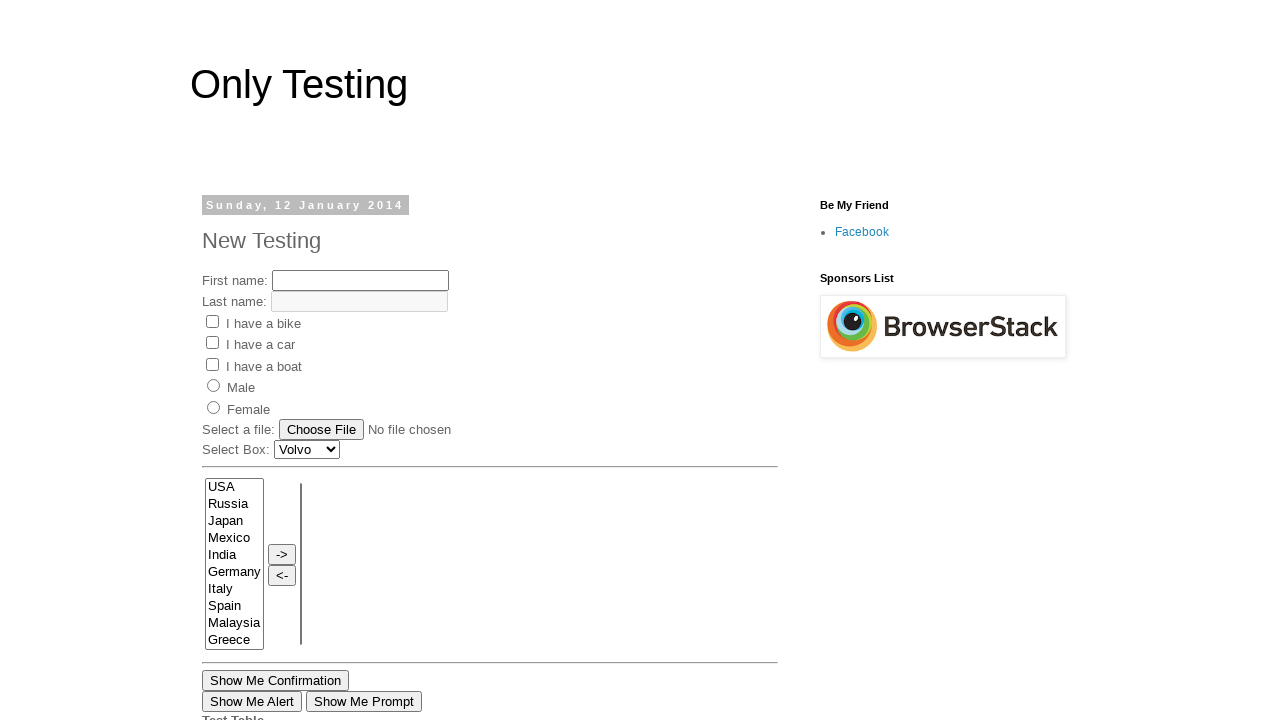

Waited 2 seconds for page to load and prepare alert
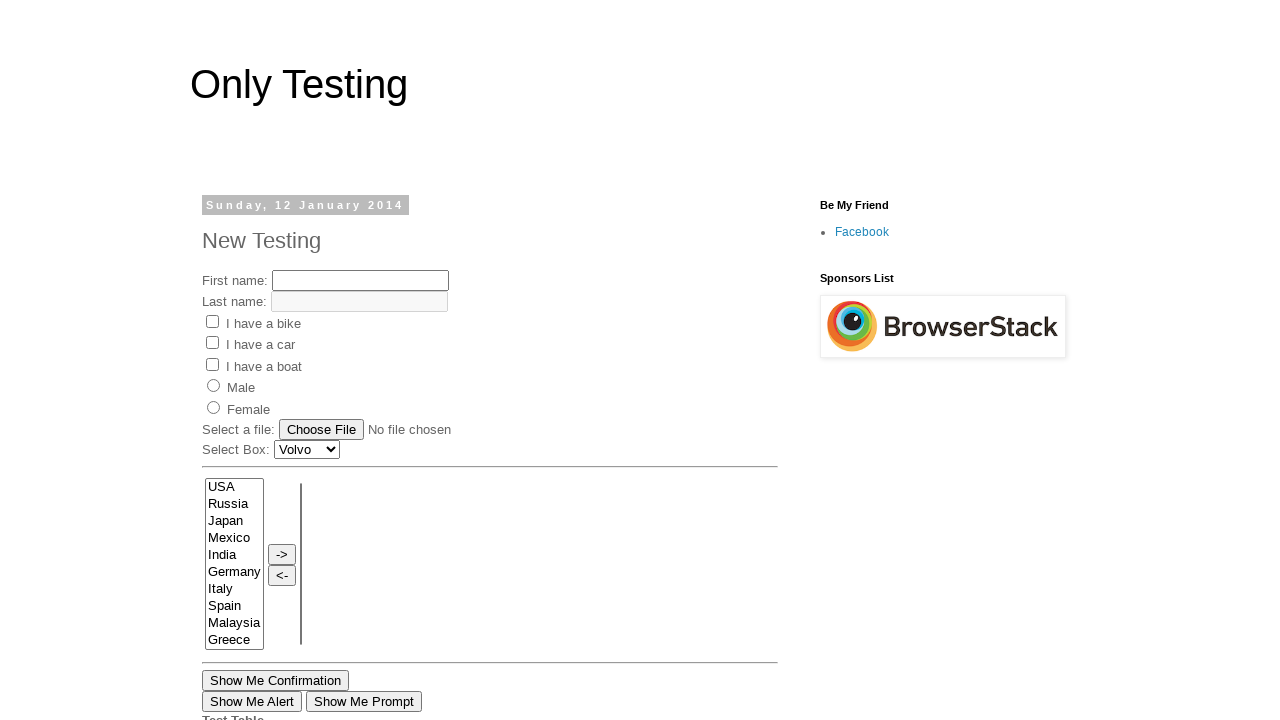

Set up dialog handler to automatically accept alerts
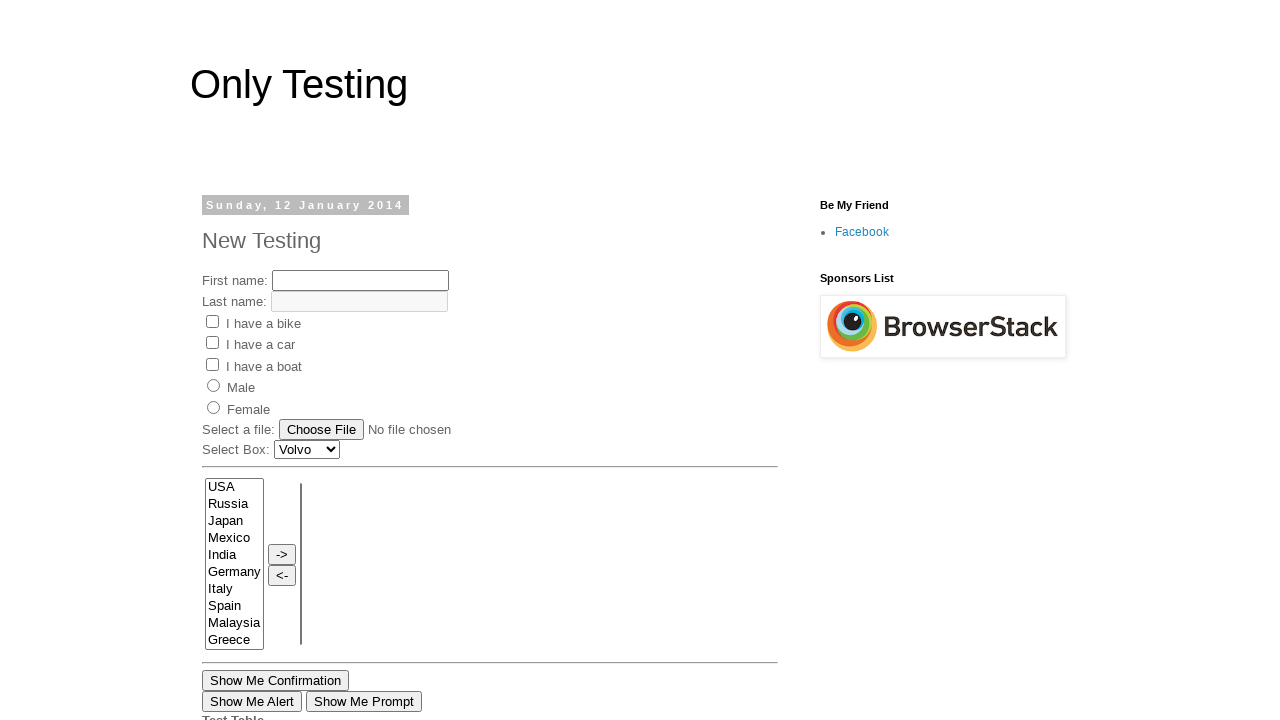

Waited 20 seconds for alert to be triggered by the page and accepted
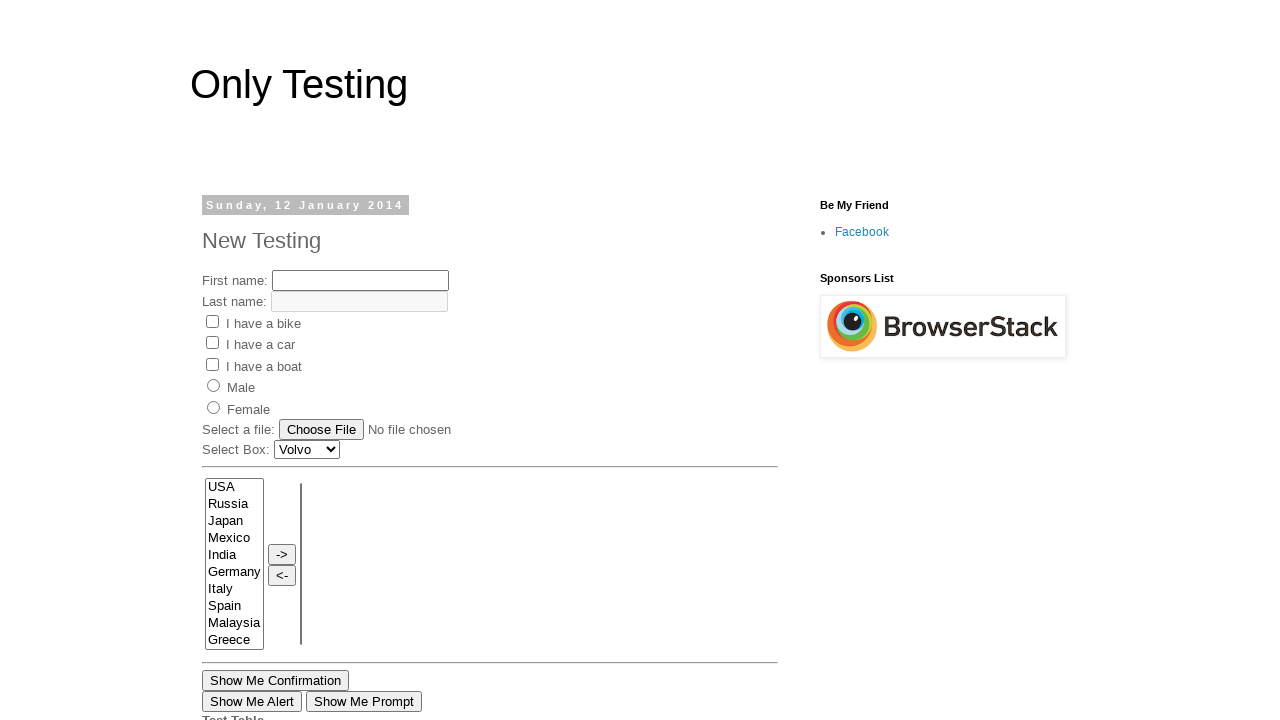

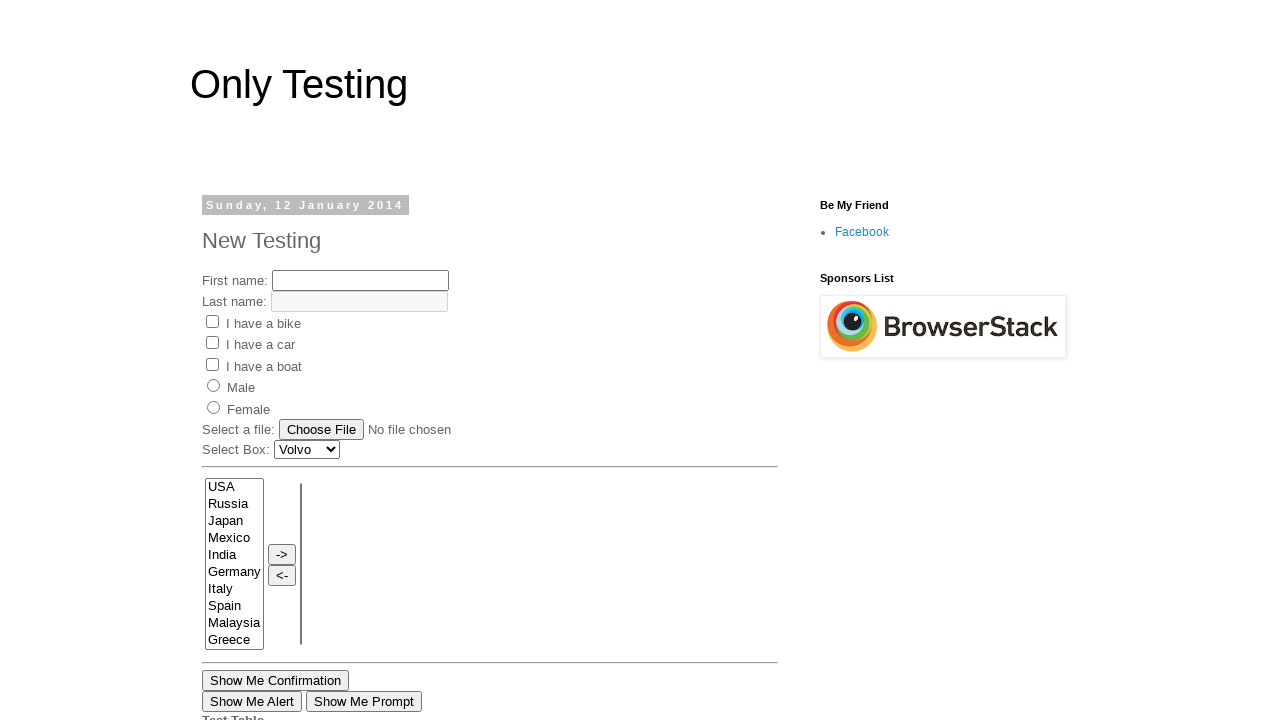